Navigates to the Calley Pro features page and sets a mobile viewport size to verify the page loads correctly

Starting URL: https://www.getcalley.com/calley-pro-features/

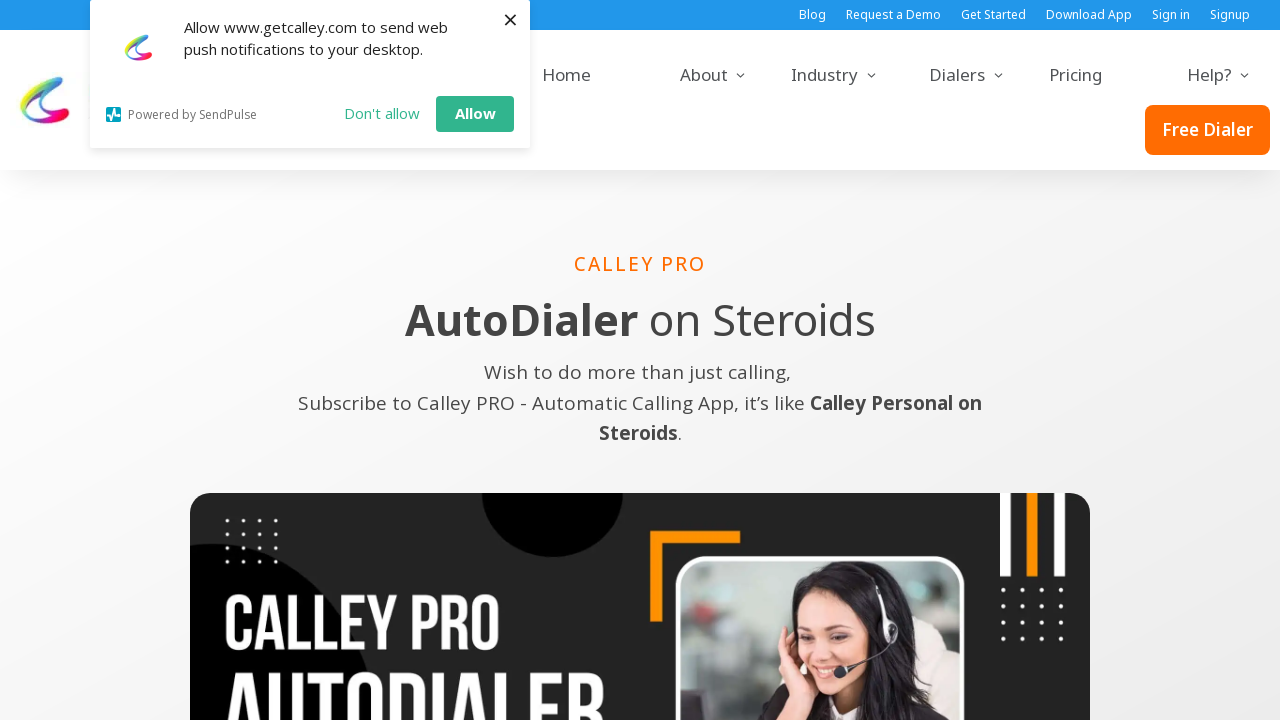

Set mobile viewport size to 414x896
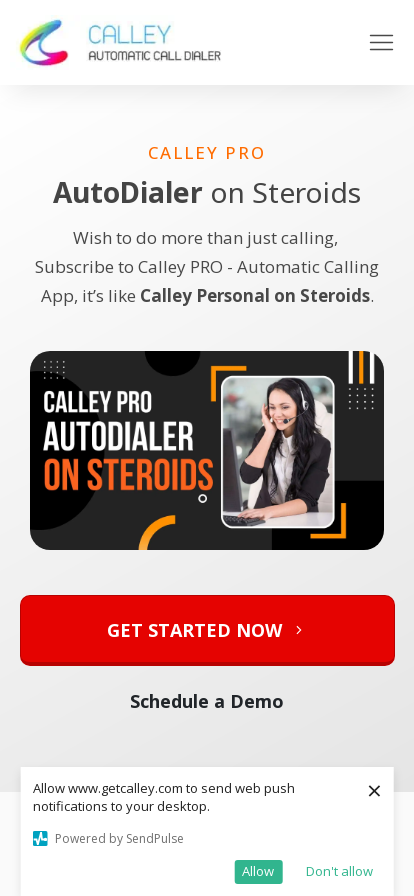

Waited for page to fully load (networkidle state)
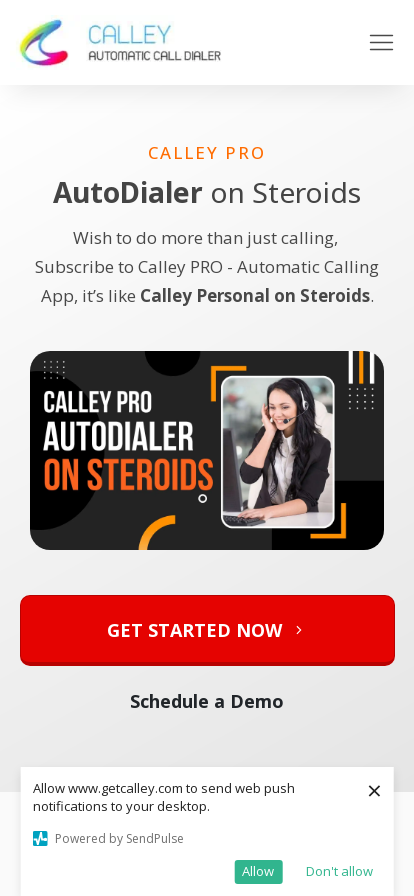

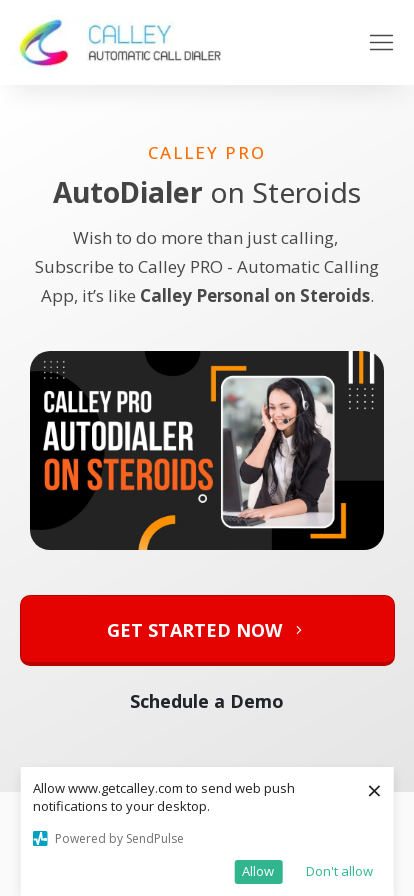